Clicks the "Get Started" button and verifies the URL updates to include the anchor fragment

Starting URL: https://practice.sdetunicorns.com/

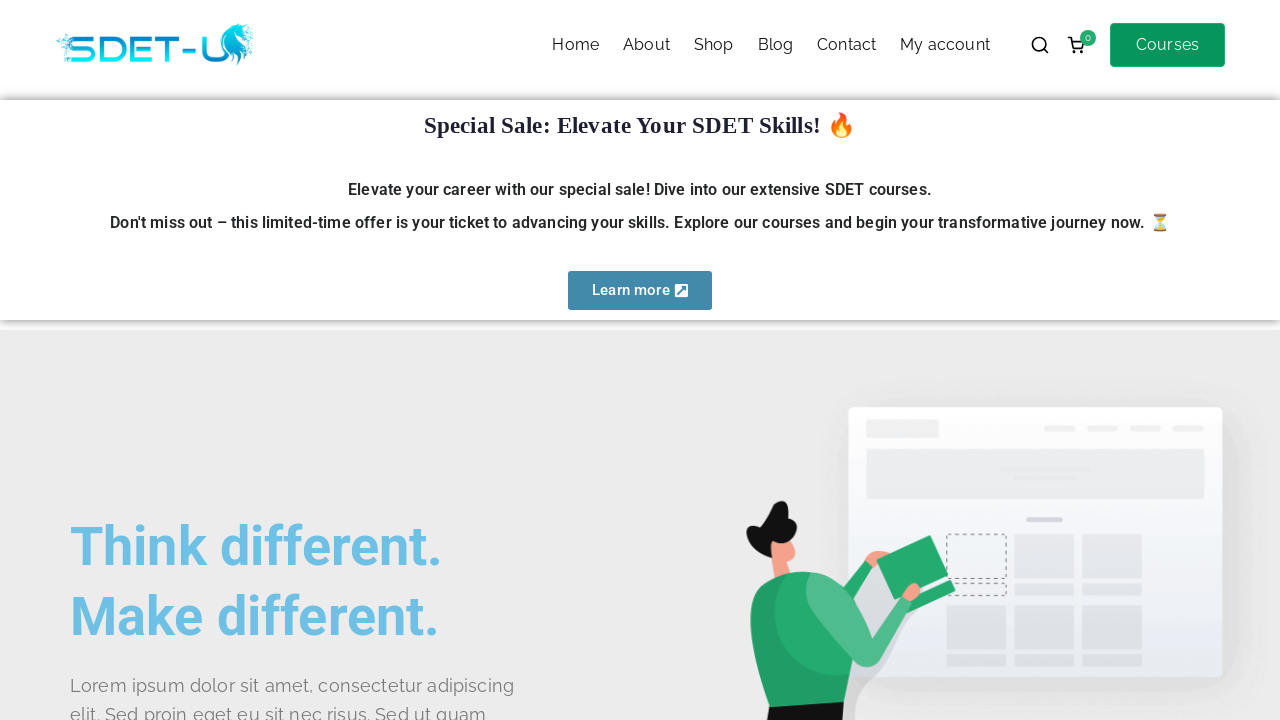

Clicked the 'Get Started' button using CSS selector #get-started at (140, 361) on #get-started
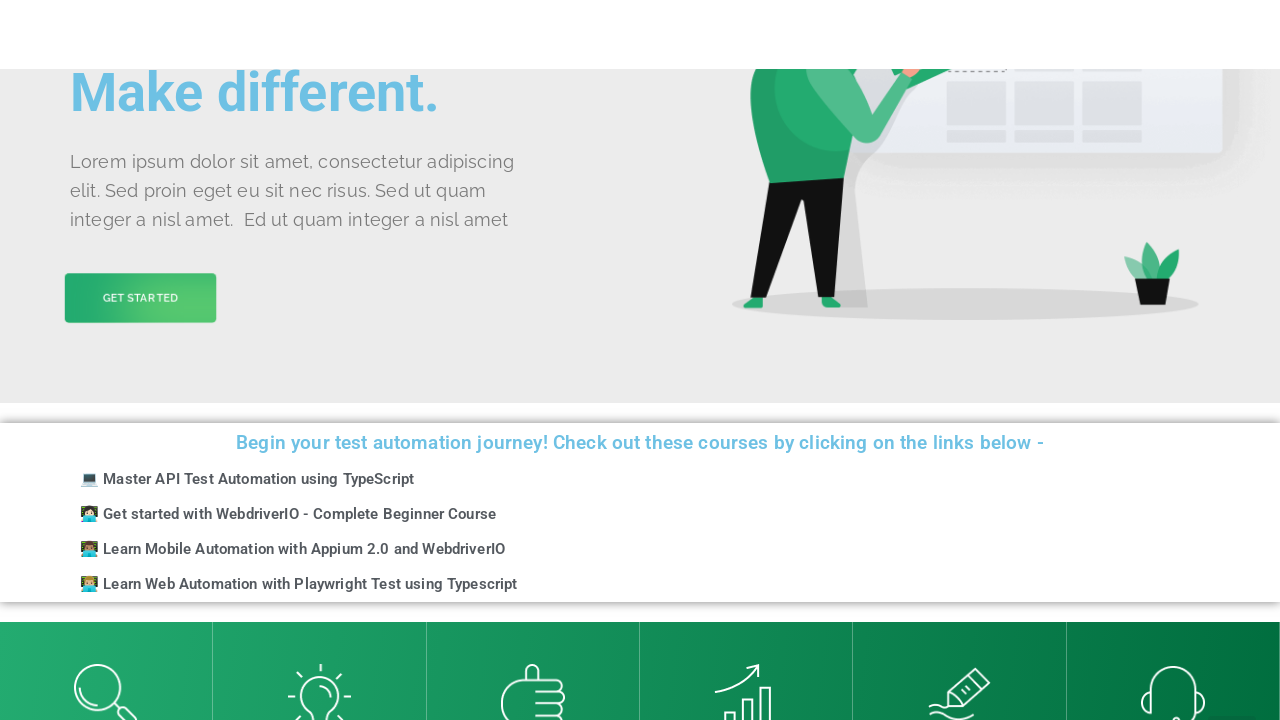

Verified URL contains #get-started anchor fragment
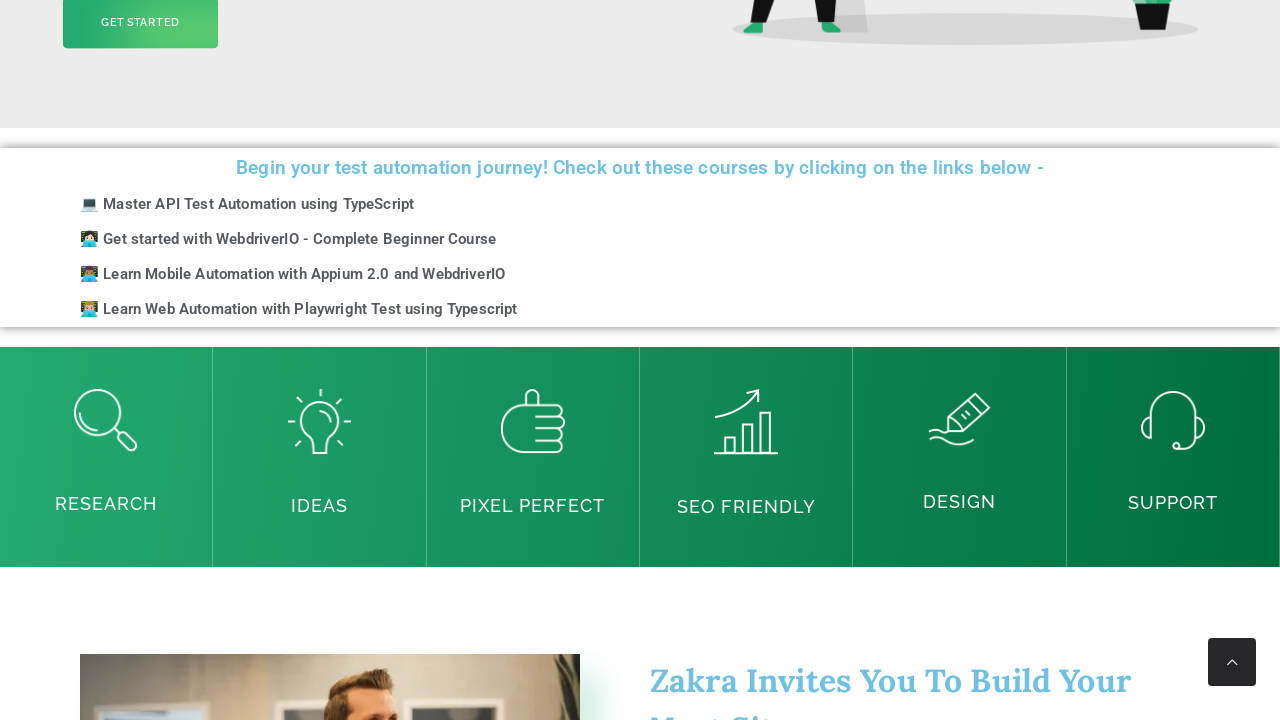

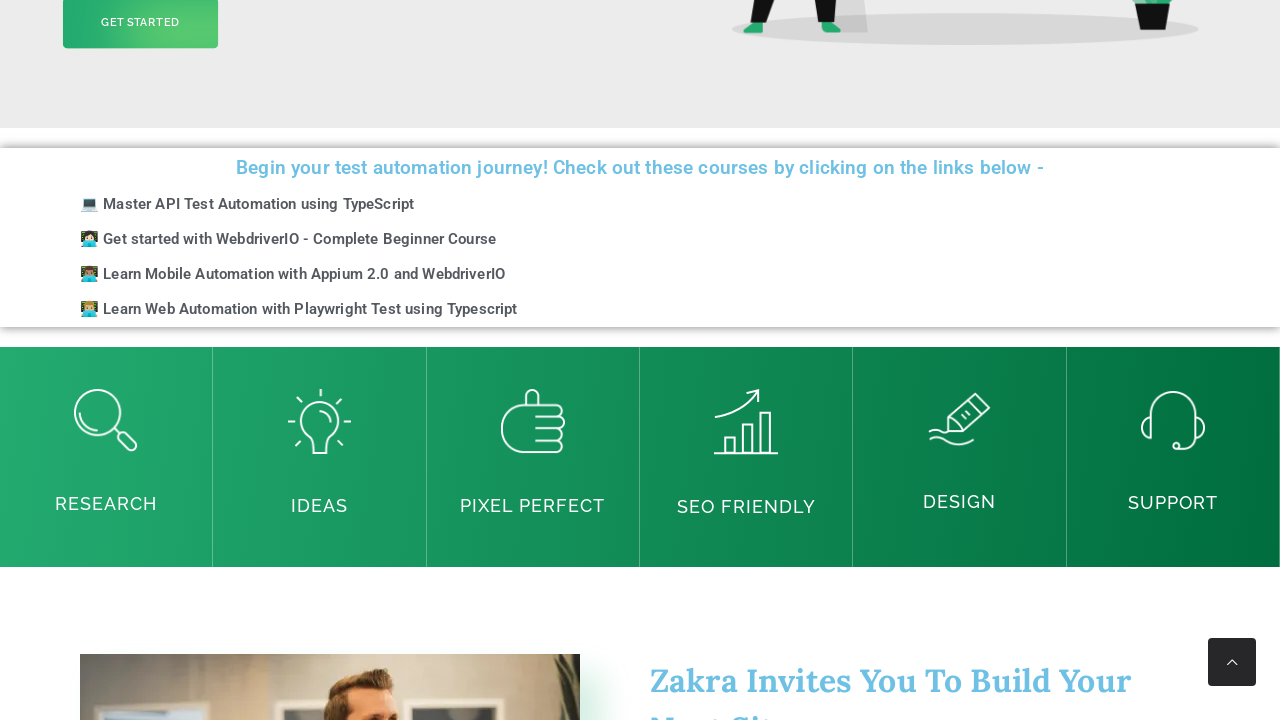